Tests drag and drop functionality by dragging an element to multiple drop zones

Starting URL: http://sahitest.com/demo/dragDropMooTools.htm

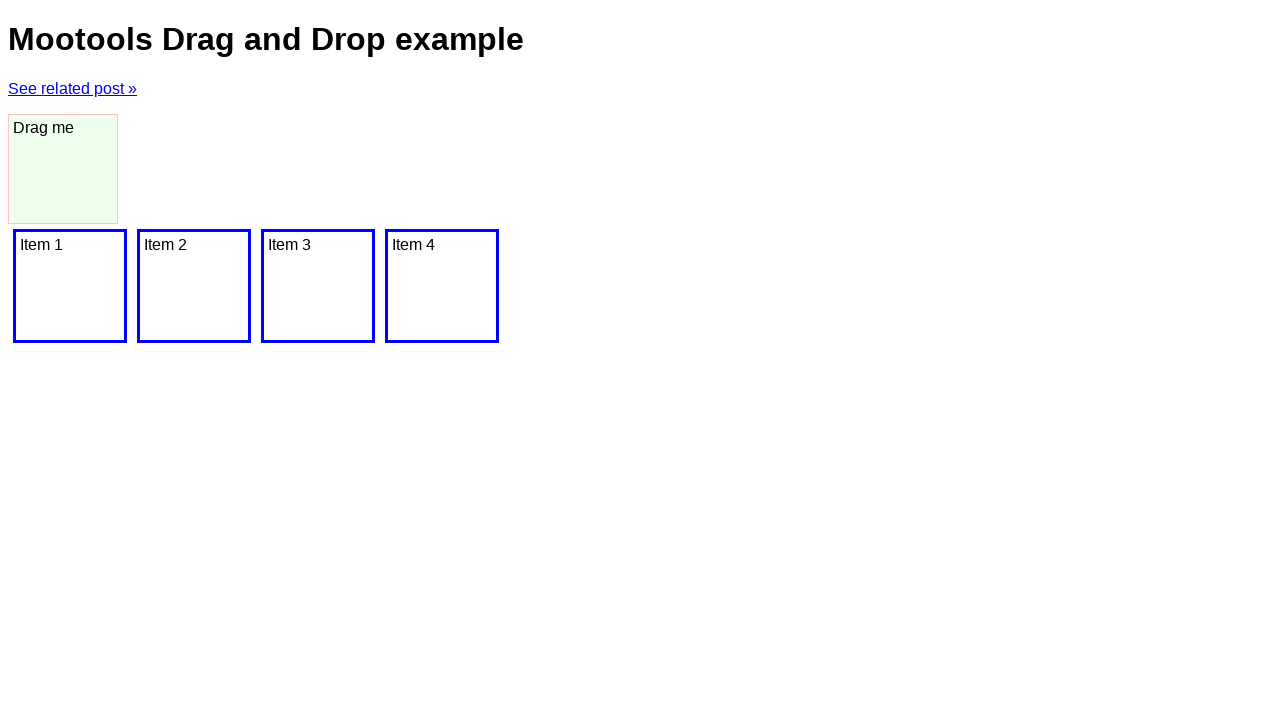

Located drag element with id 'dragger'
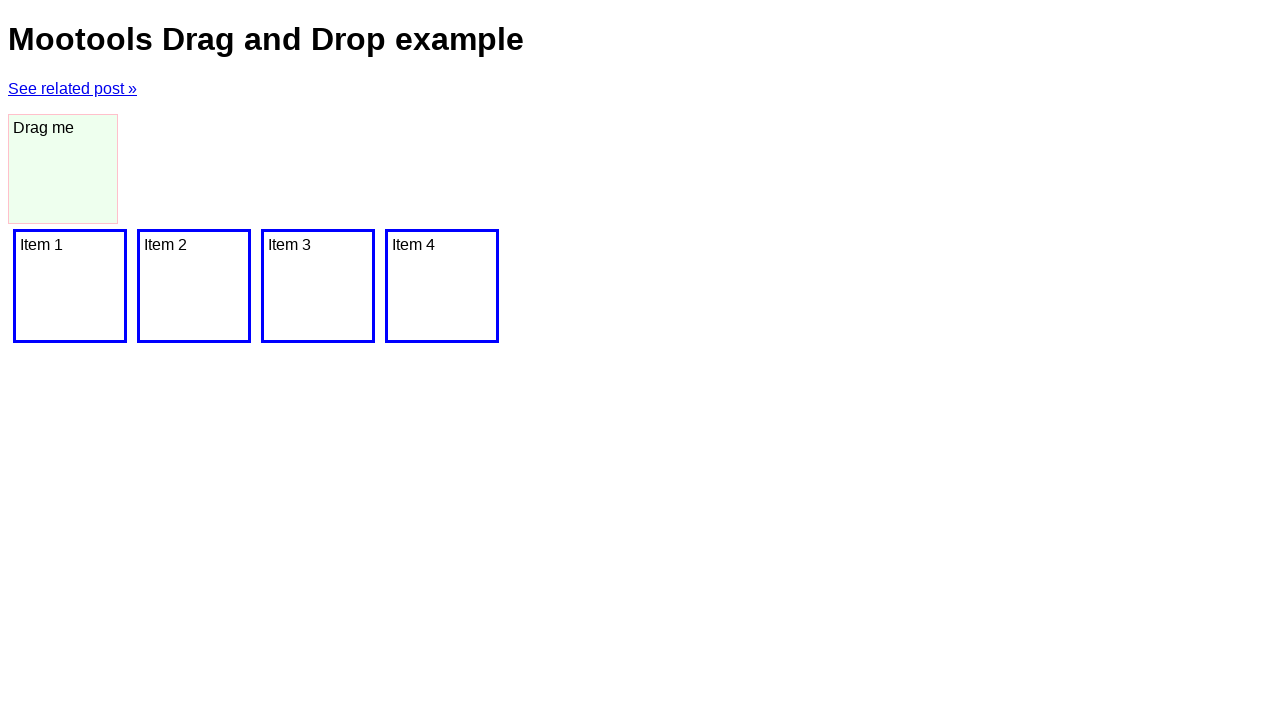

Located first drop zone (div[2])
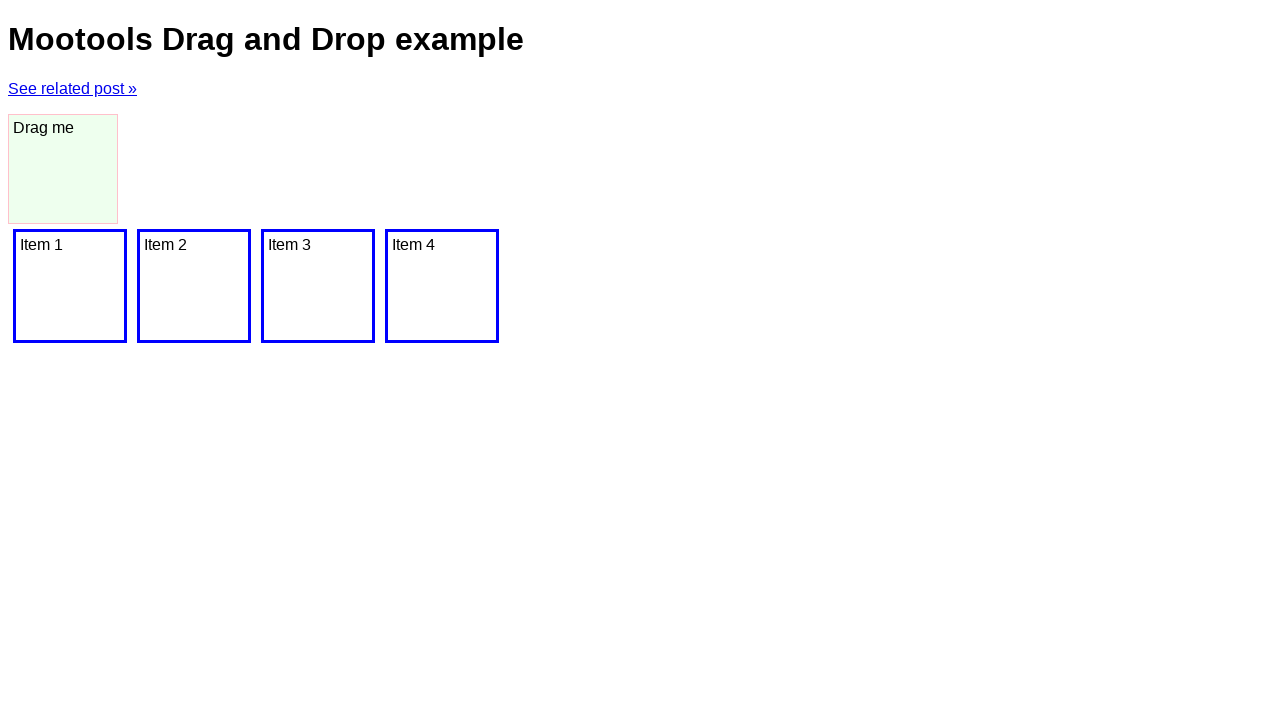

Located second drop zone (div[3])
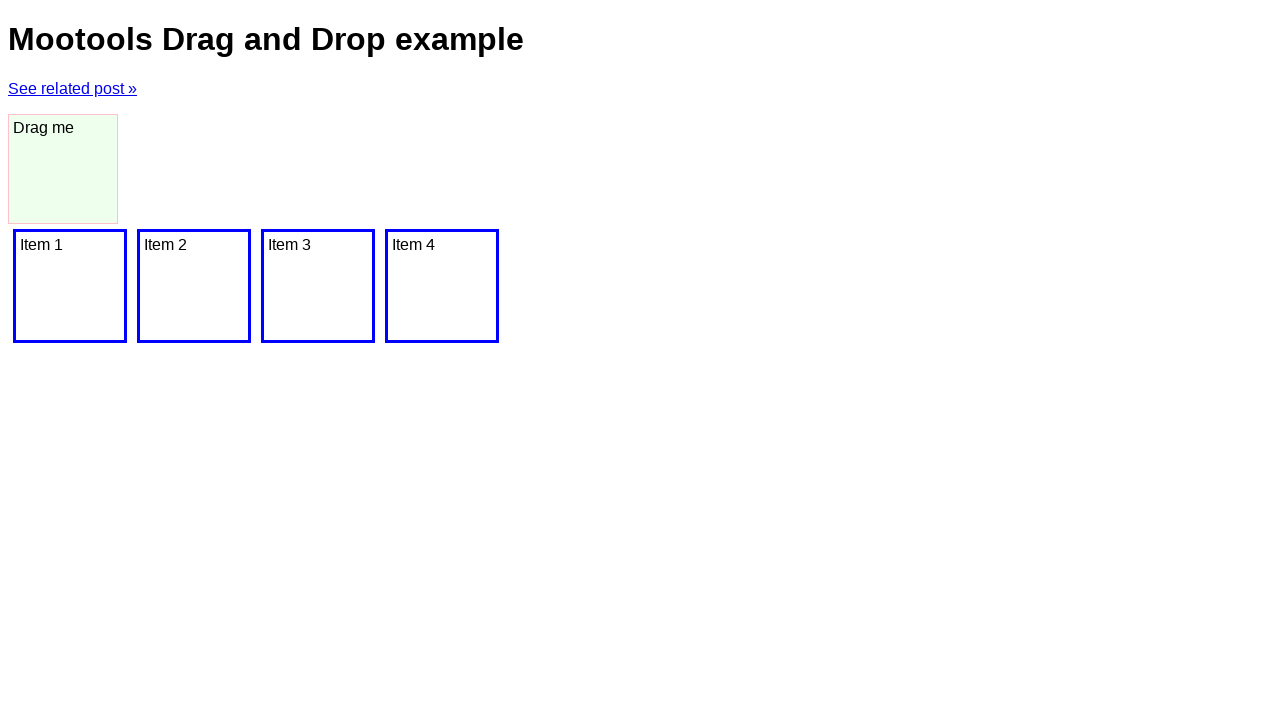

Located third drop zone (div[4])
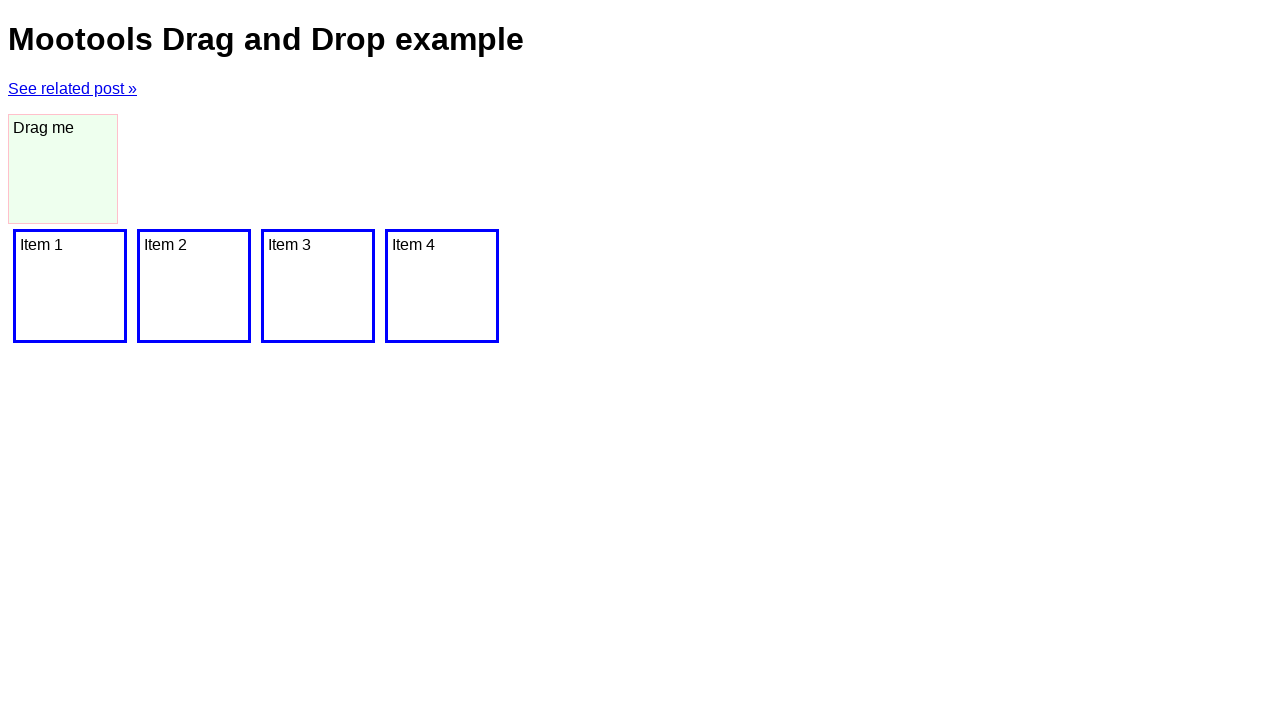

Dragged element to first drop zone at (70, 286)
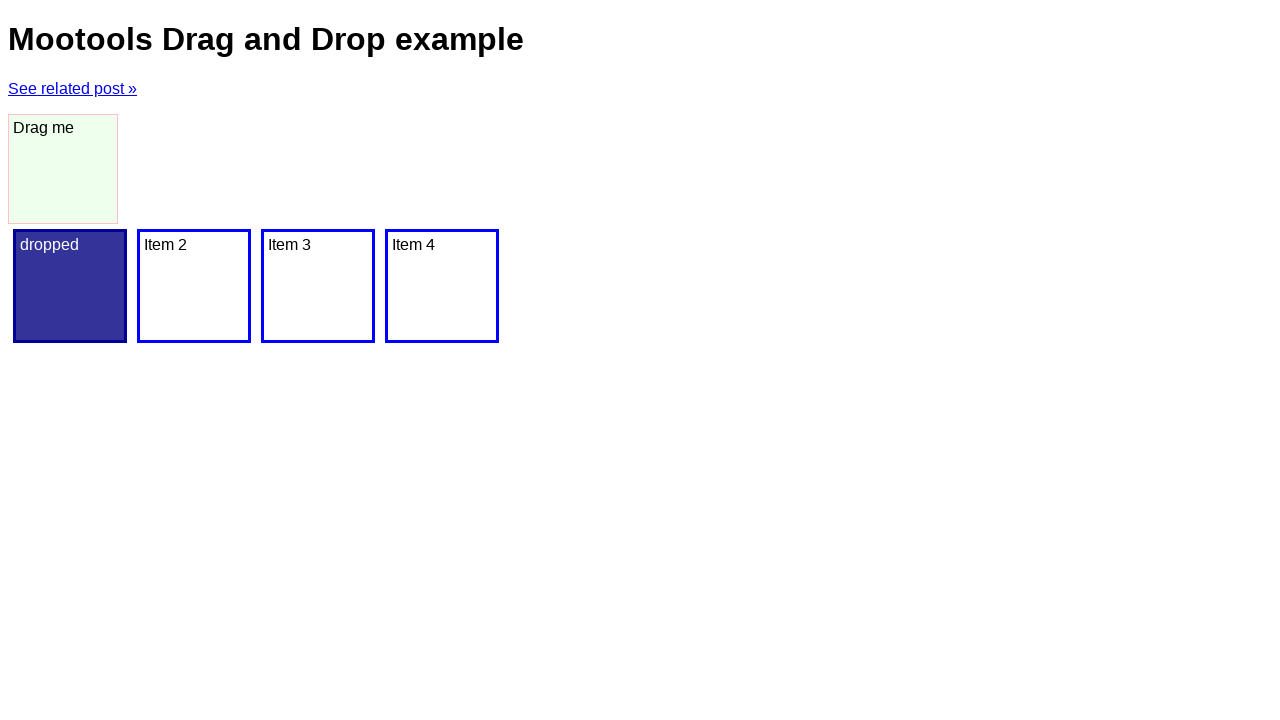

Waited 1000ms after first drag operation
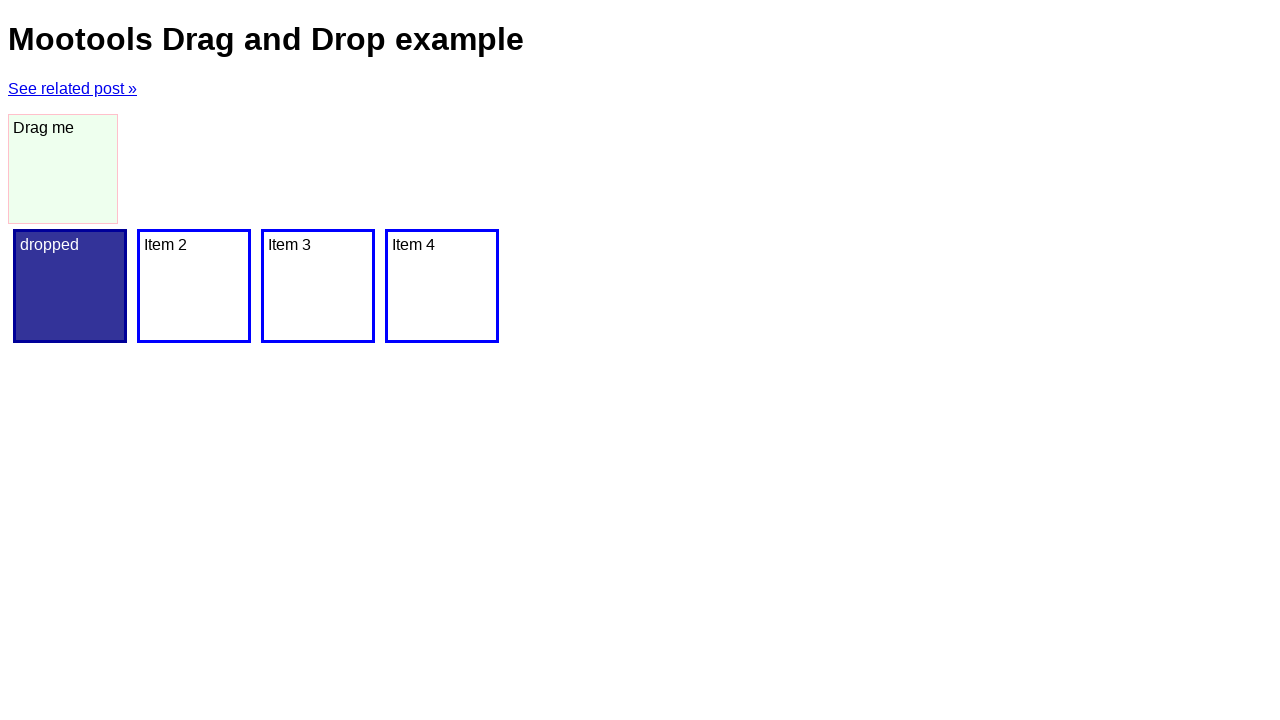

Dragged element to second drop zone at (194, 286)
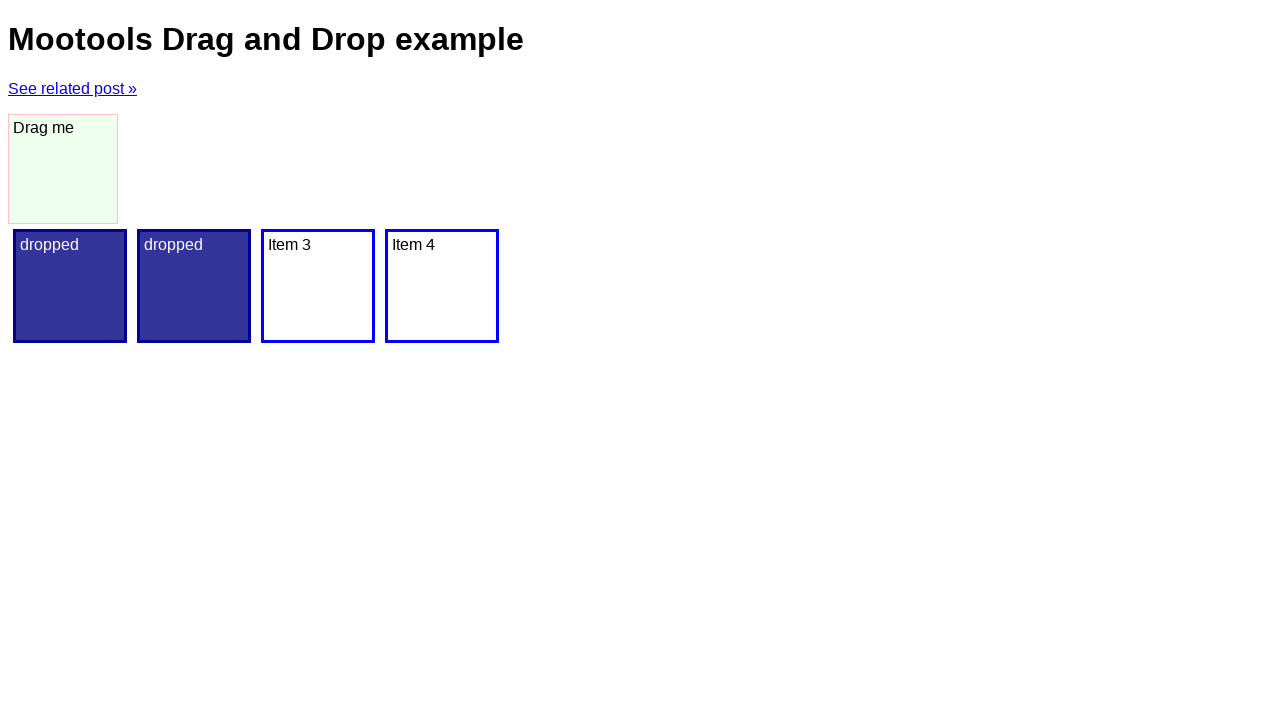

Waited 1000ms after second drag operation
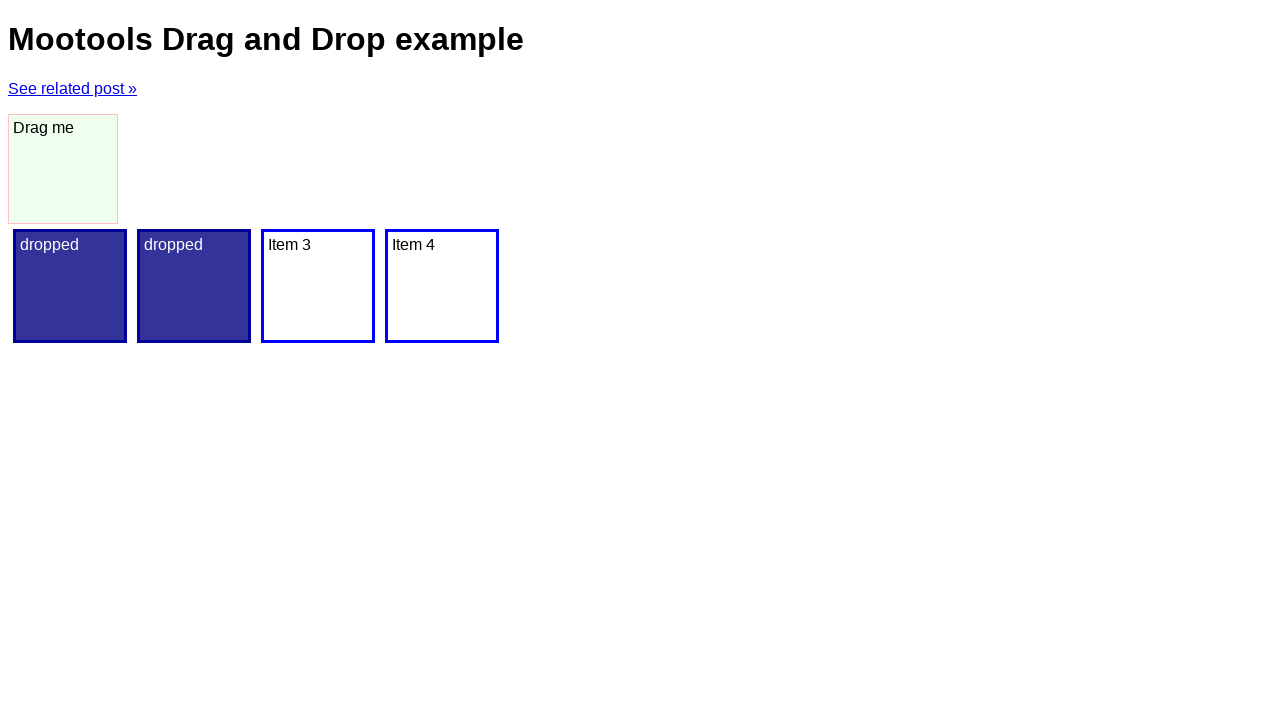

Dragged element to third drop zone at (318, 286)
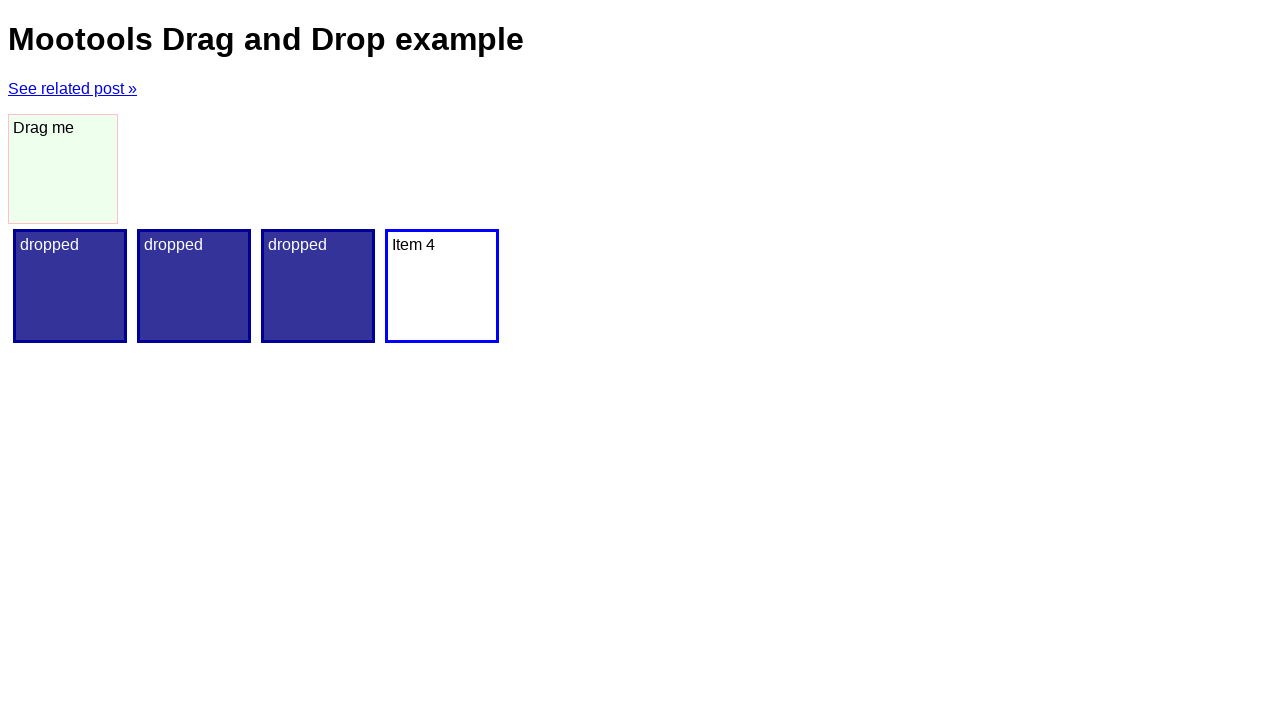

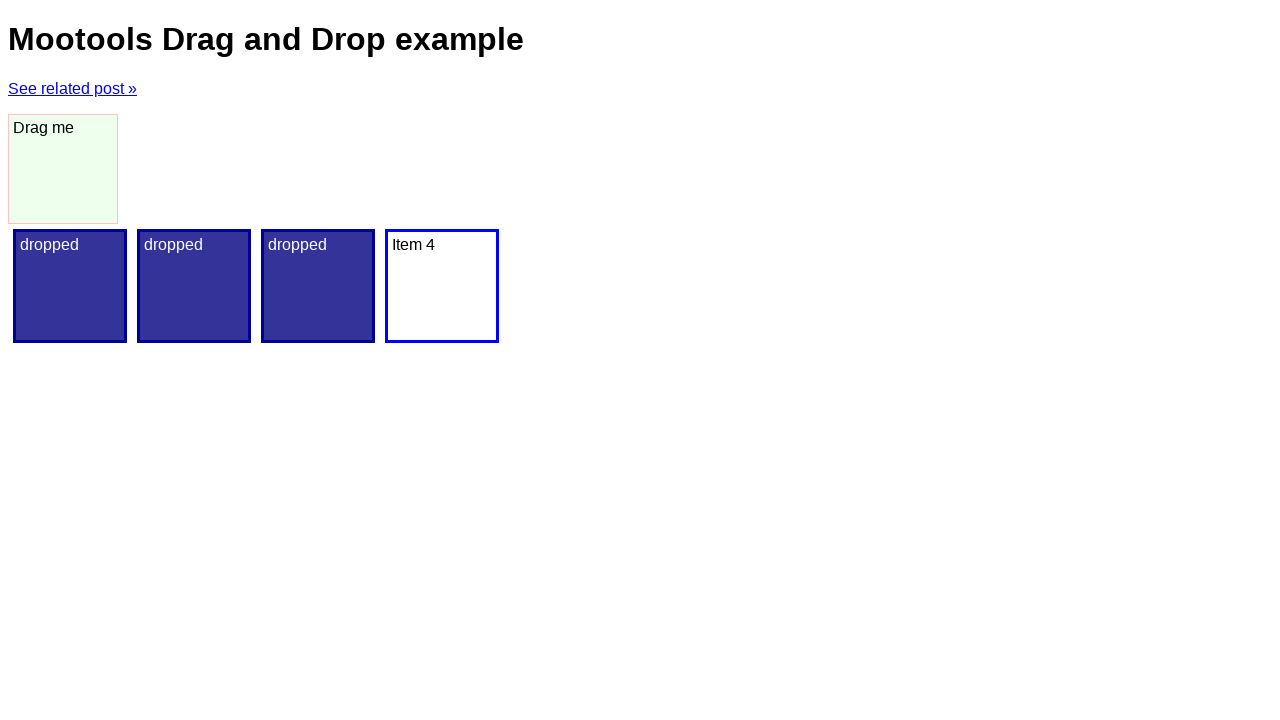